Tests information alert handling by clicking JS Alert button and accepting the alert

Starting URL: http://the-internet.herokuapp.com/javascript_alerts

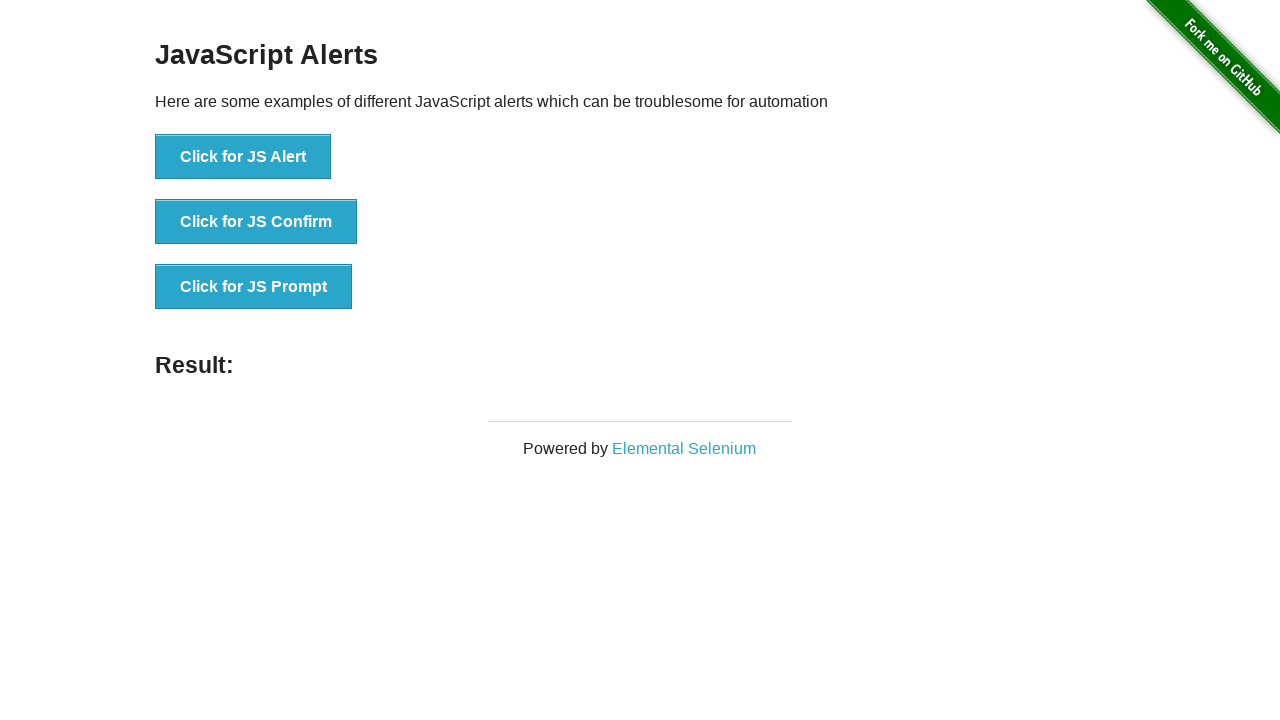

Clicked JS Alert button at (243, 157) on xpath=//button[contains(text(),'Click for JS Alert')]
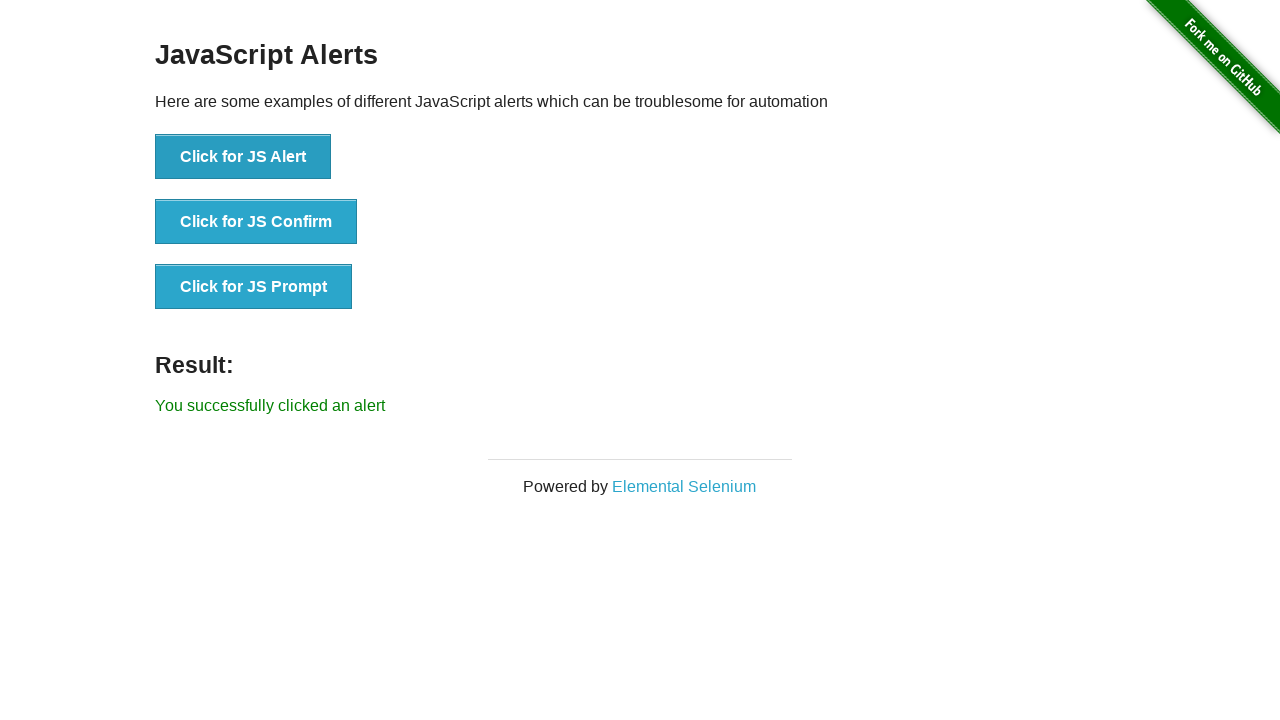

Set up dialog handler to accept alerts
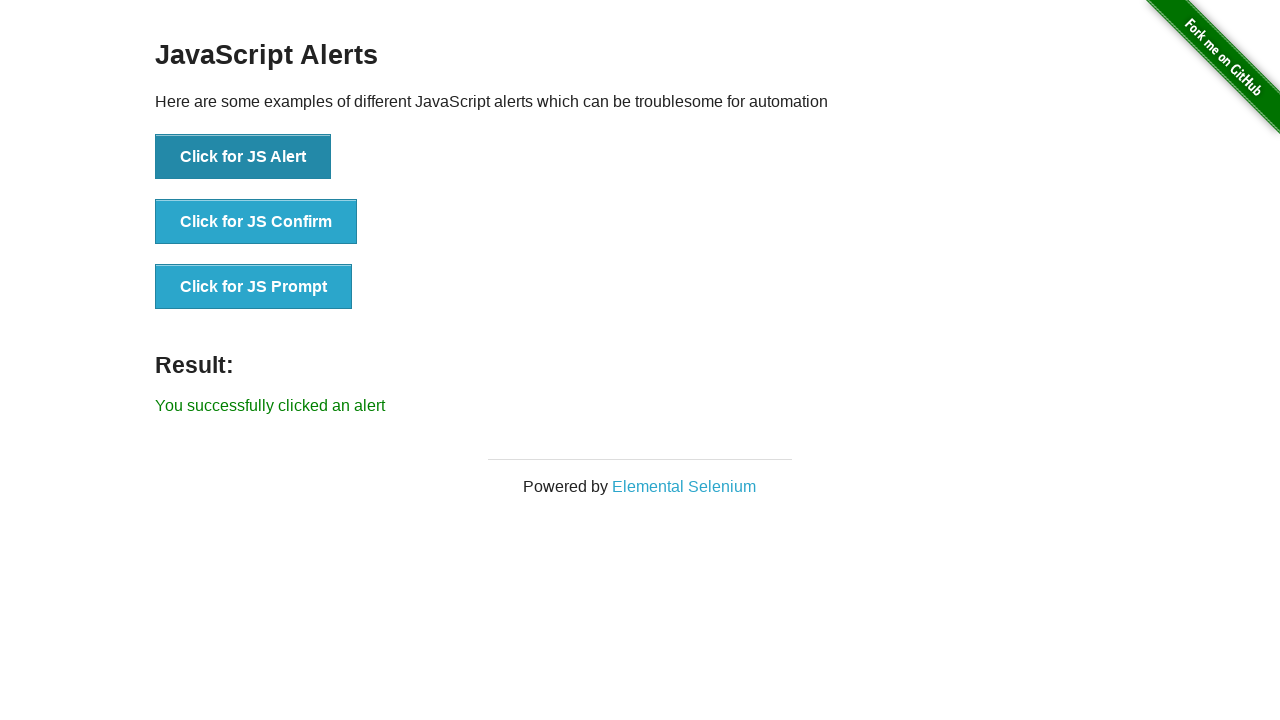

Clicked JS Alert button again to trigger alert at (243, 157) on xpath=//button[contains(text(),'Click for JS Alert')]
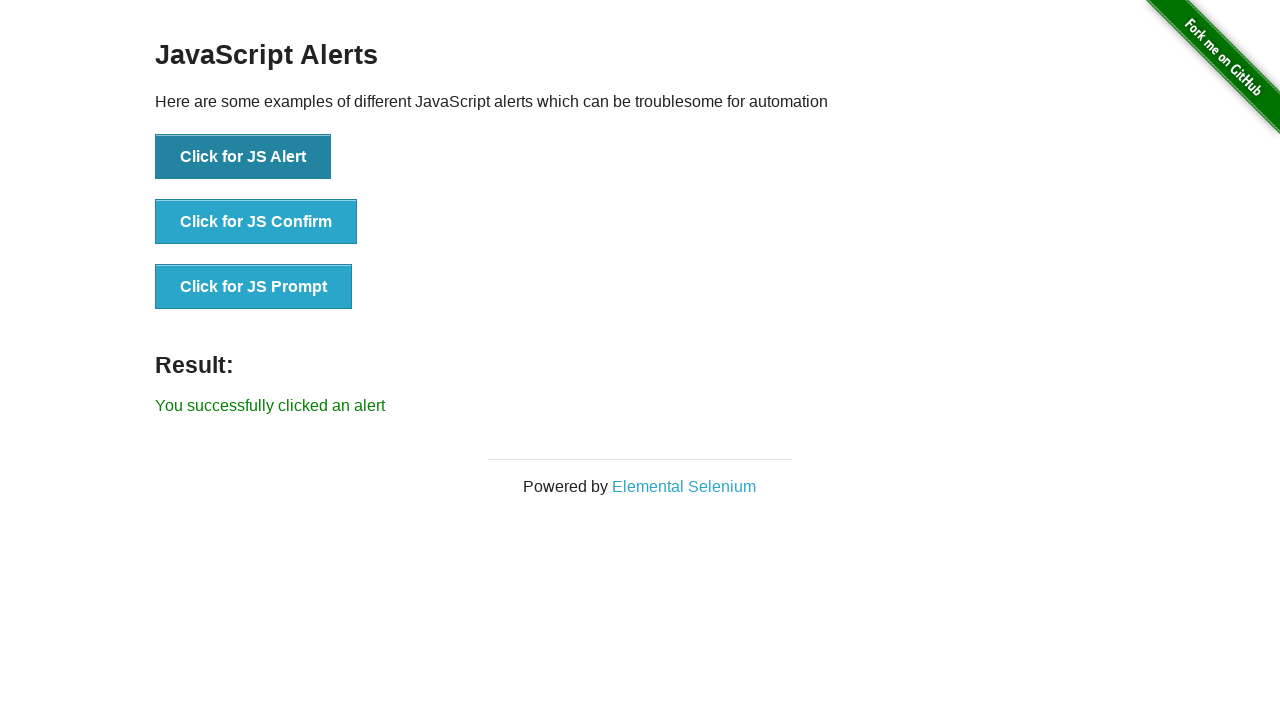

Success message appeared after accepting alert
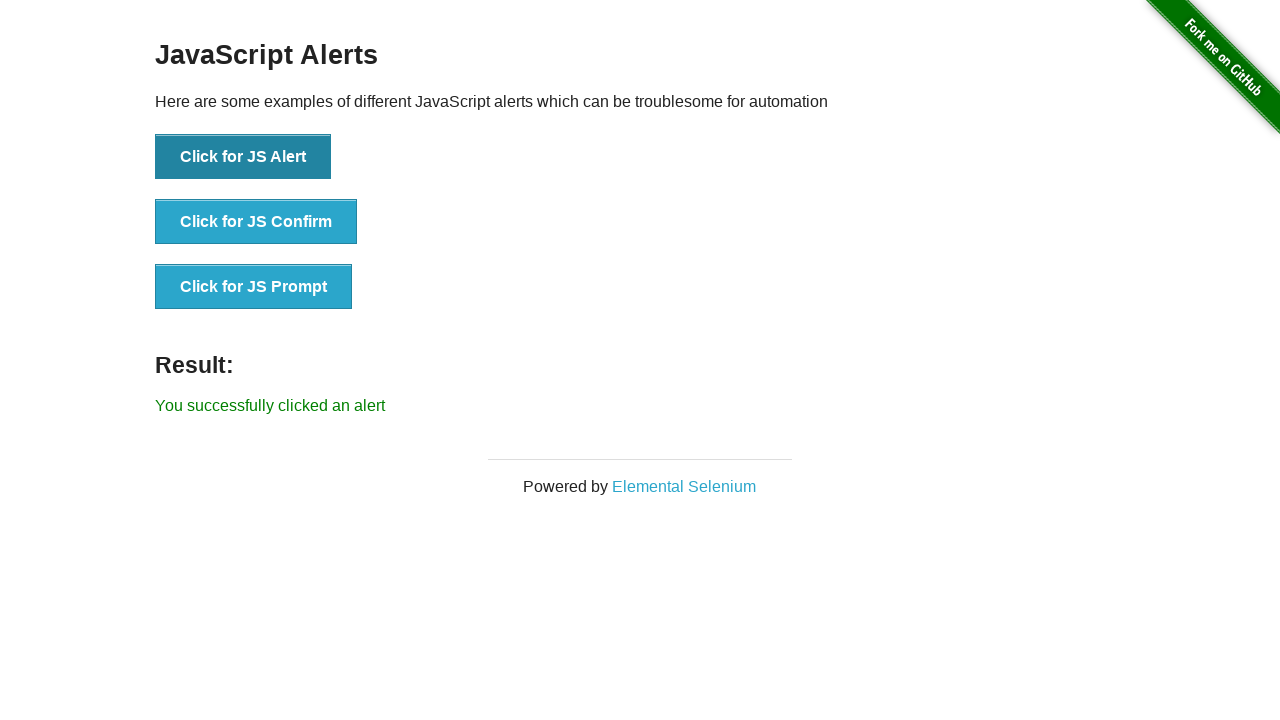

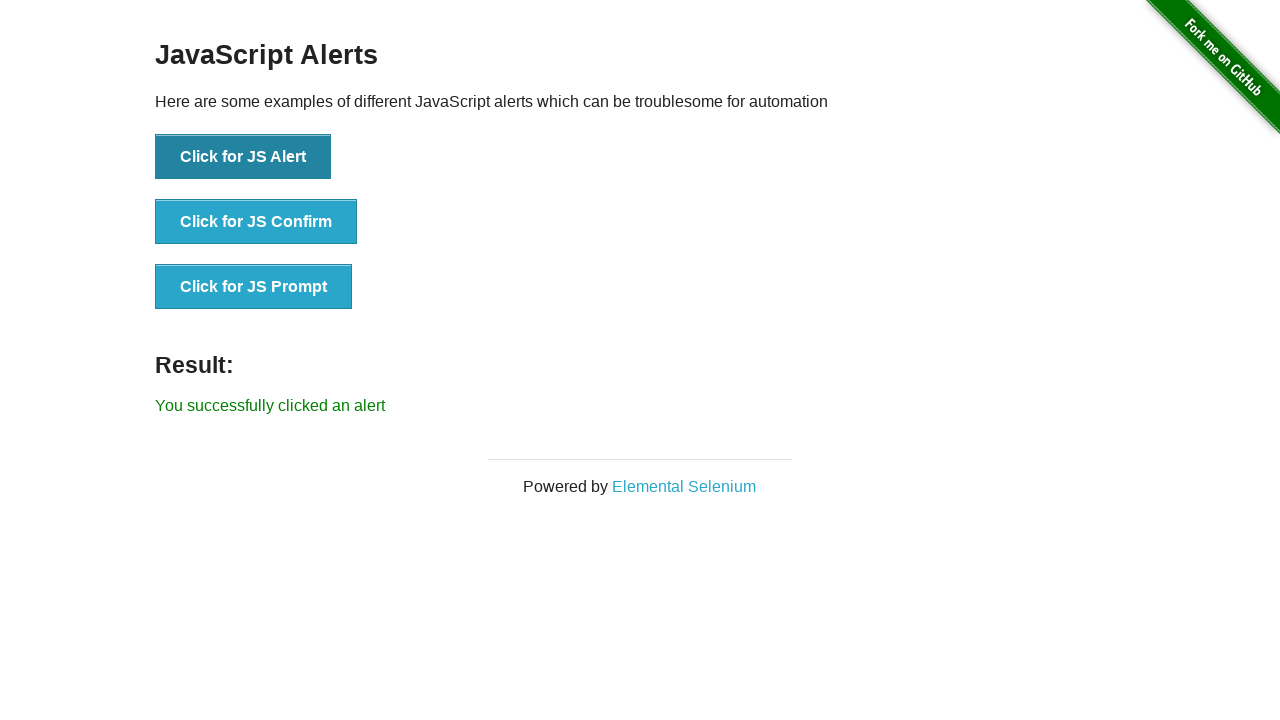